Verifies text content across multiple navigation pages by clicking through pagination links and checking expected text on each page

Starting URL: https://bonigarcia.dev/selenium-webdriver-java/

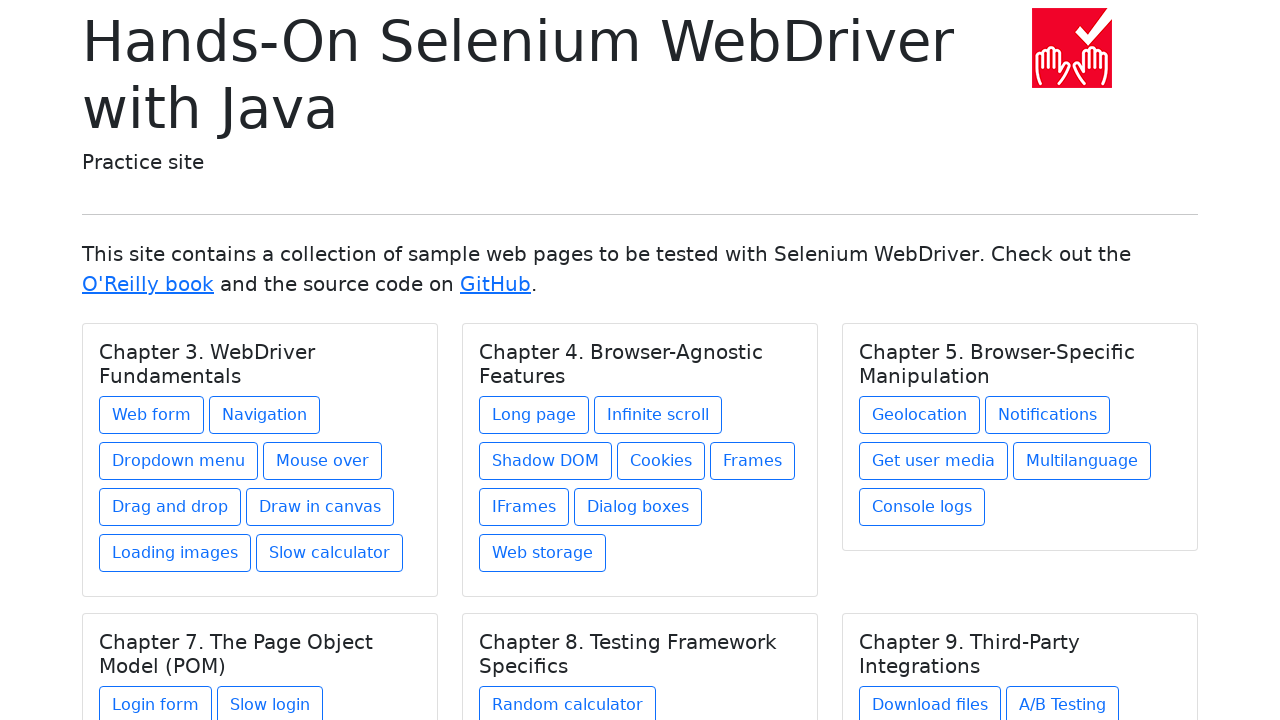

Clicked link to navigate to navigation1 page at (264, 415) on xpath=//a[@href = 'navigation1.html']
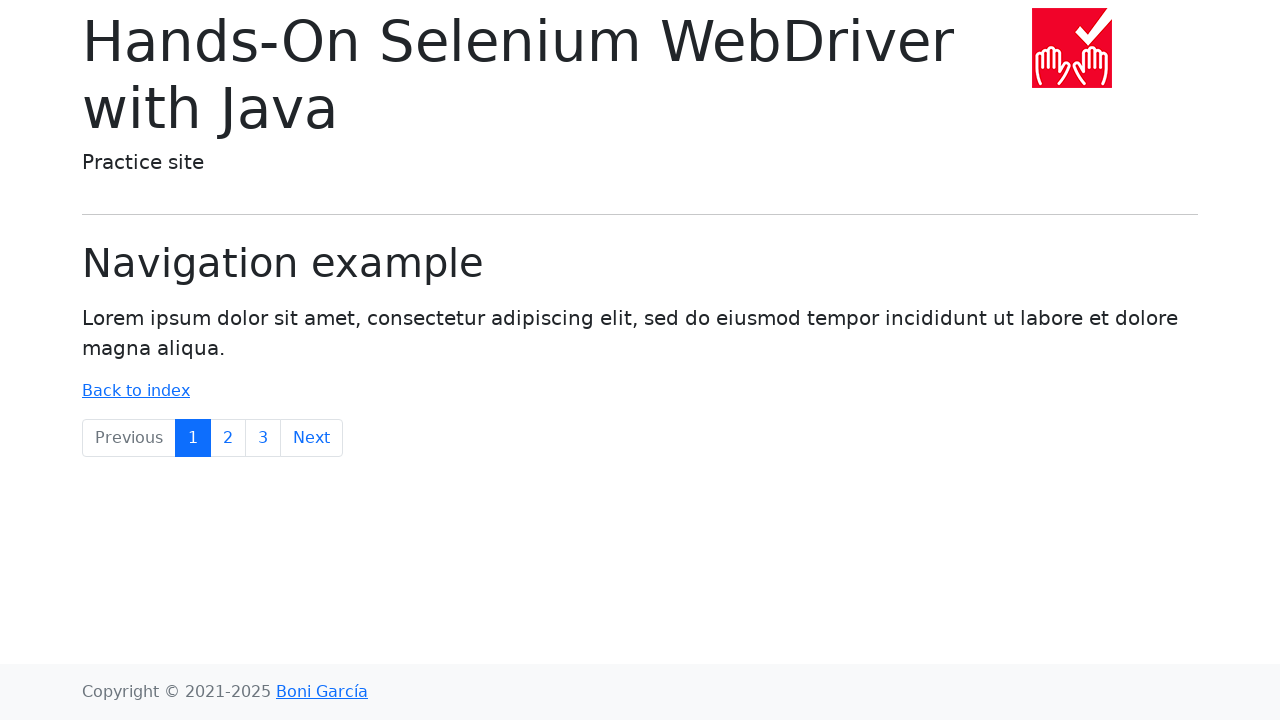

Pagination links loaded on navigation1 page
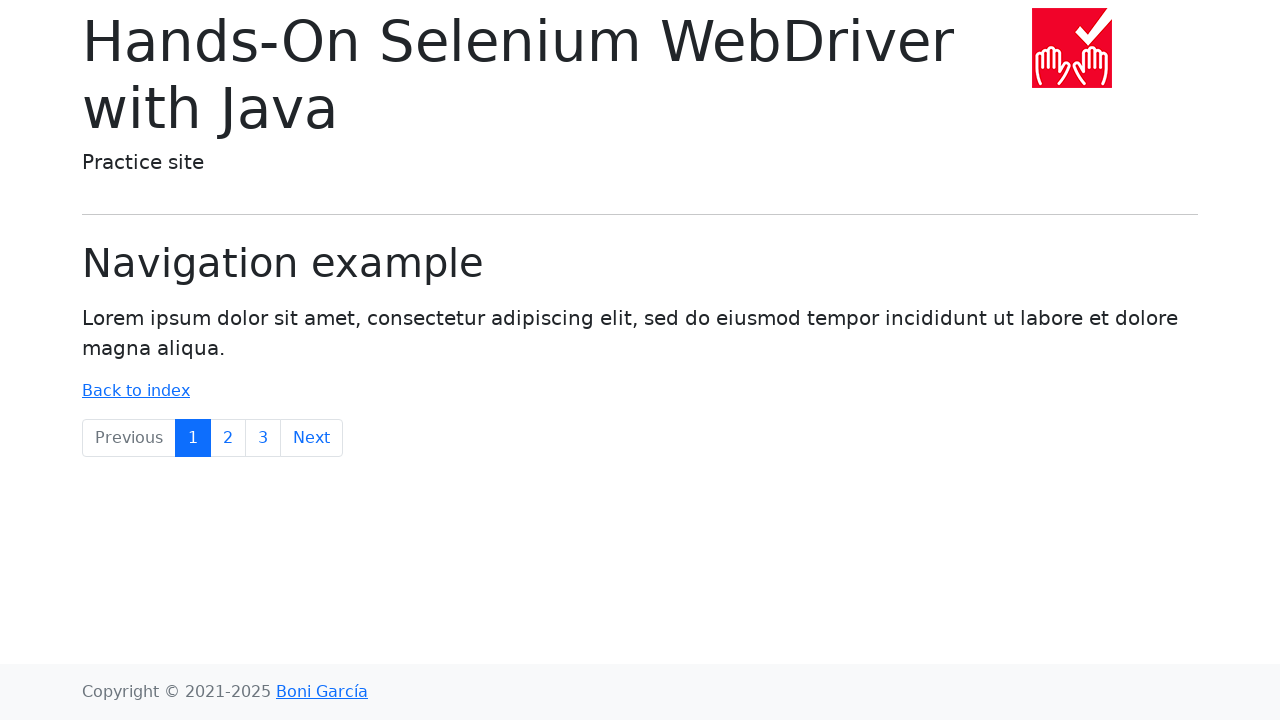

Located pagination links
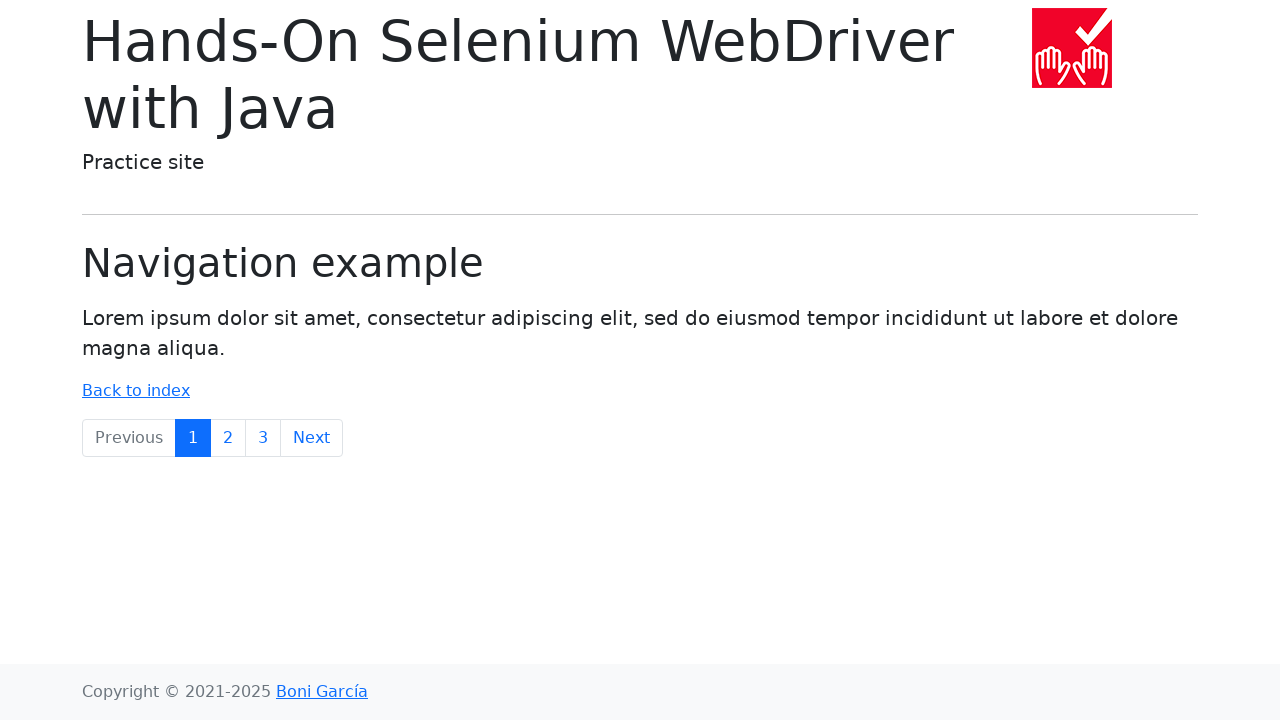

Verified 5 pagination links present
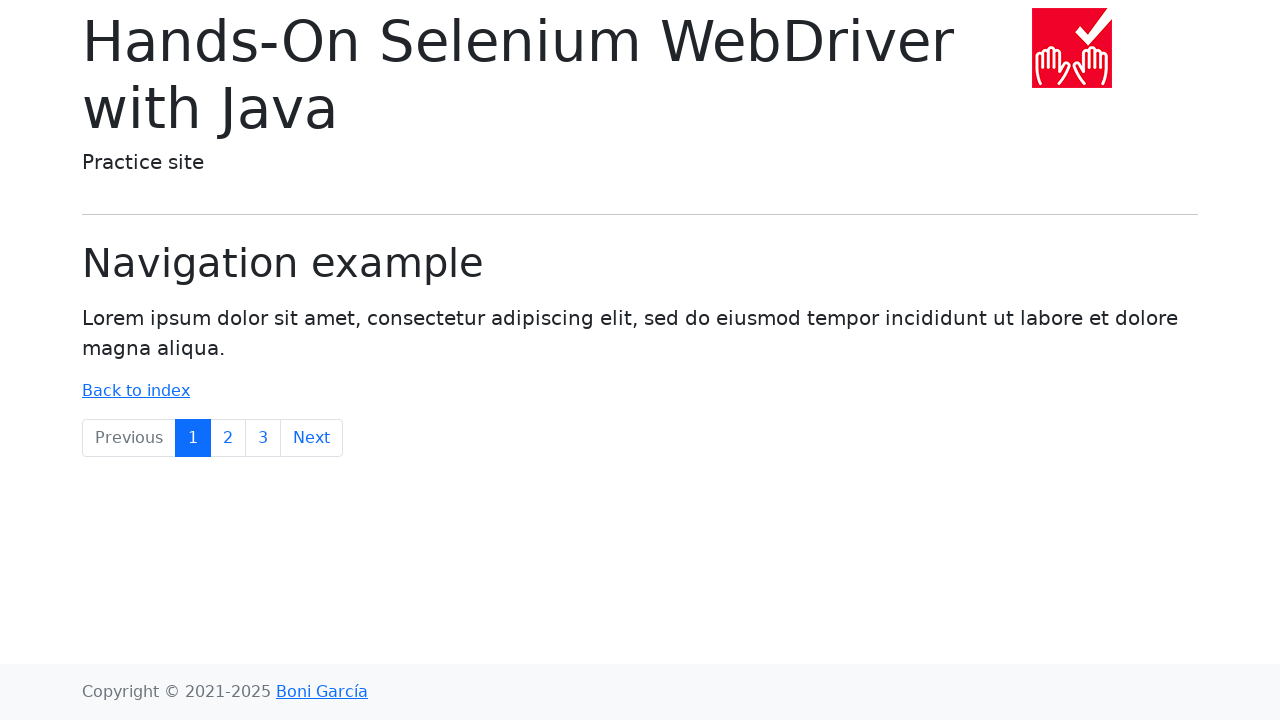

Text 'Lorem ipsum dolor sit amet' appeared on page 1
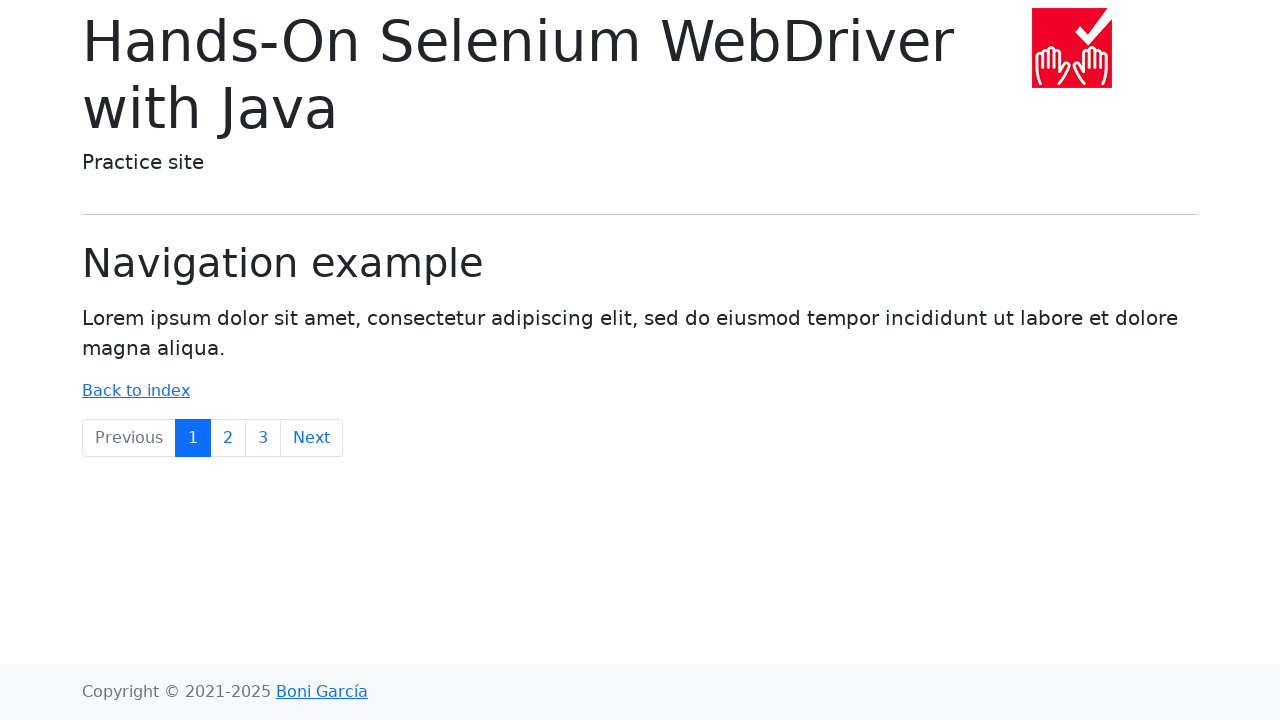

Verified text content 'Lorem ipsum dolor sit amet' on page 1
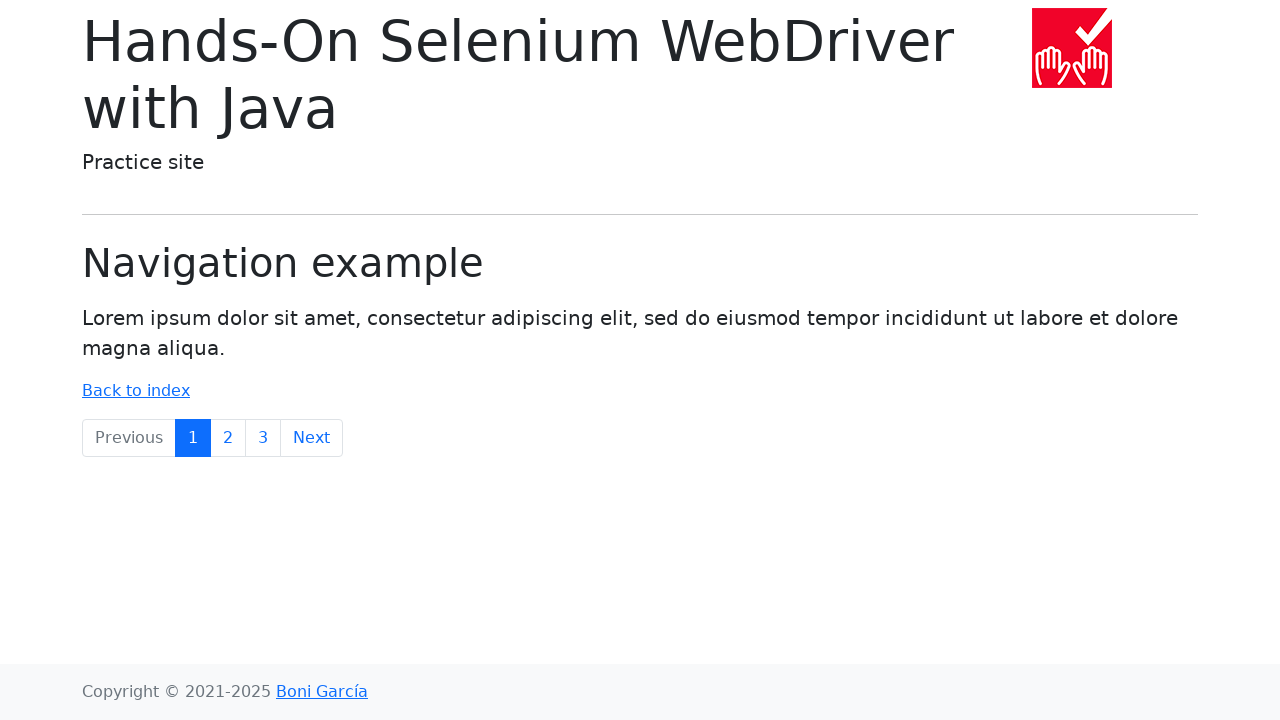

Clicked link to navigate to page 2 at (228, 438) on a[href*='navigation2']
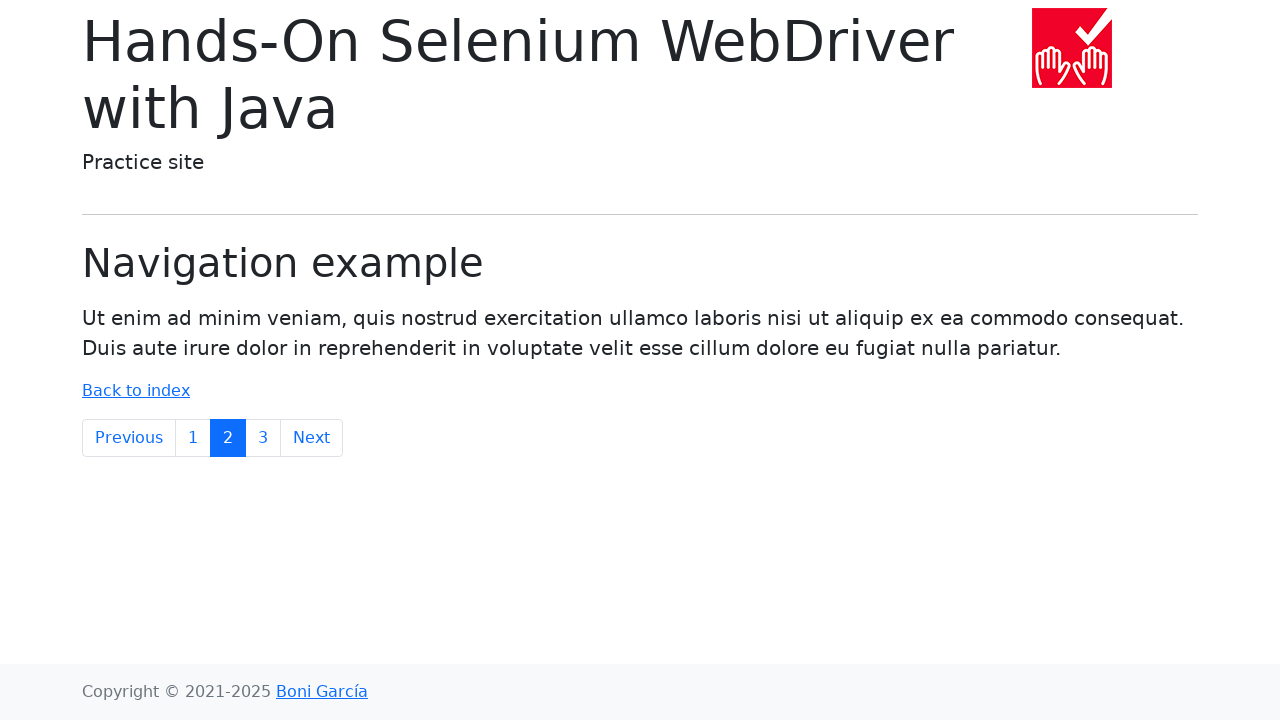

Text 'laboris nisi ut aliquip ex ea' appeared on page 2
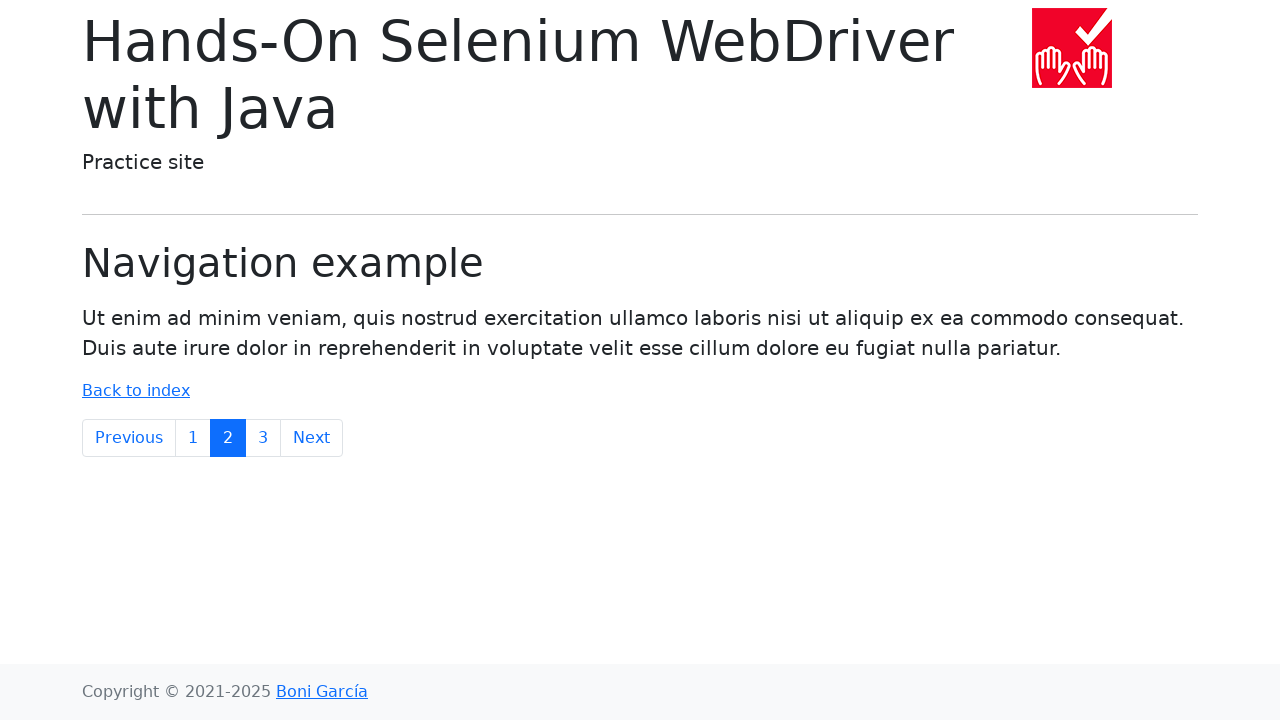

Verified text content 'laboris nisi ut aliquip ex ea' on page 2
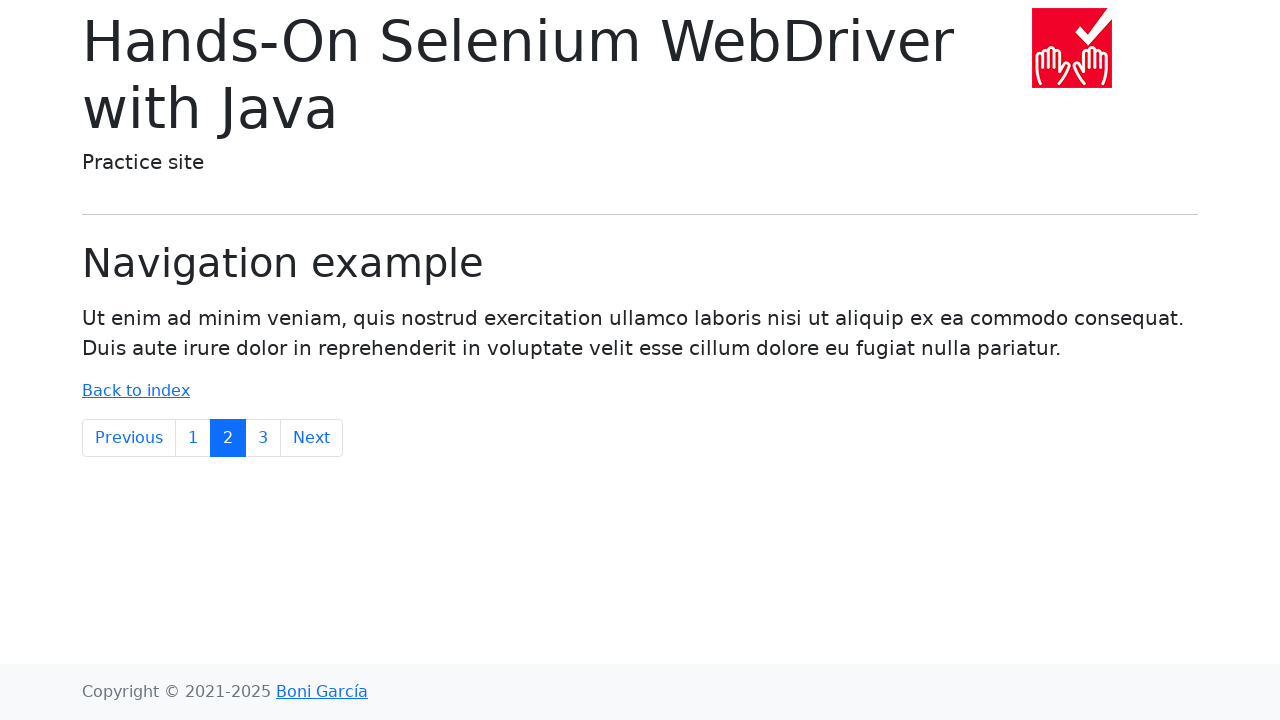

Clicked link to navigate to page 3 at (263, 438) on a[href*='navigation3']
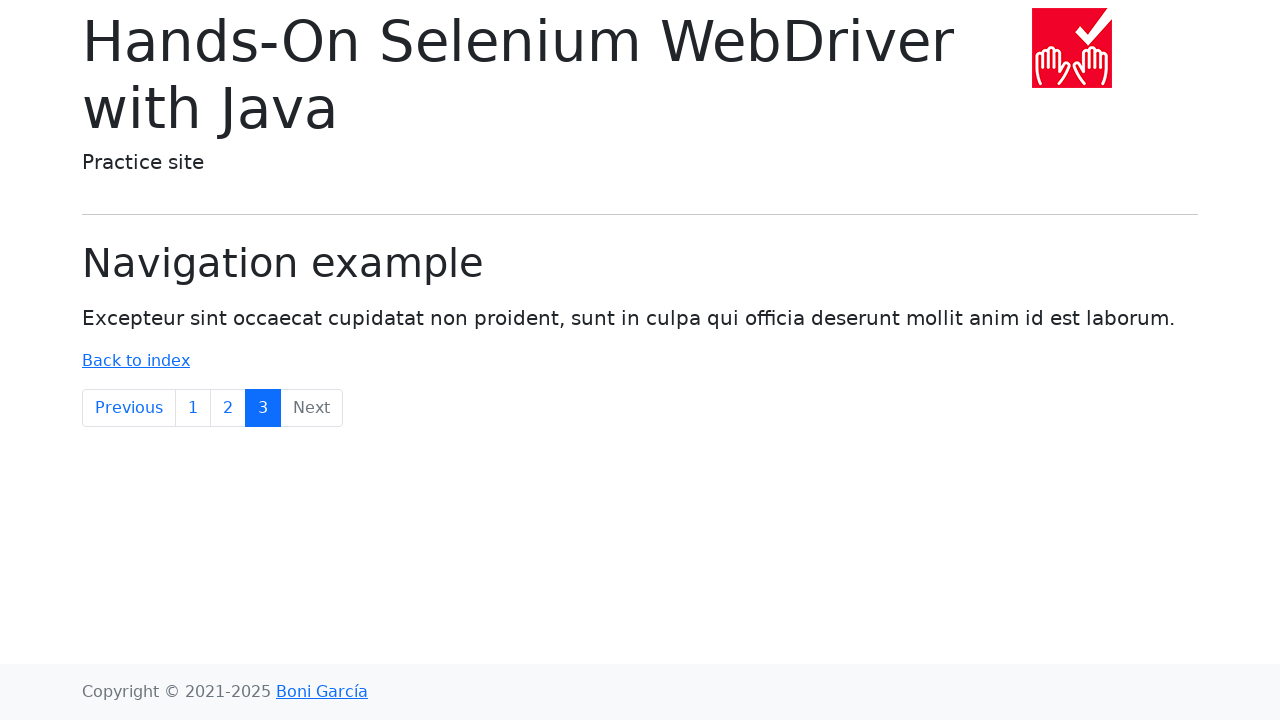

Text 'officia deserunt mollit anim' appeared on page 3
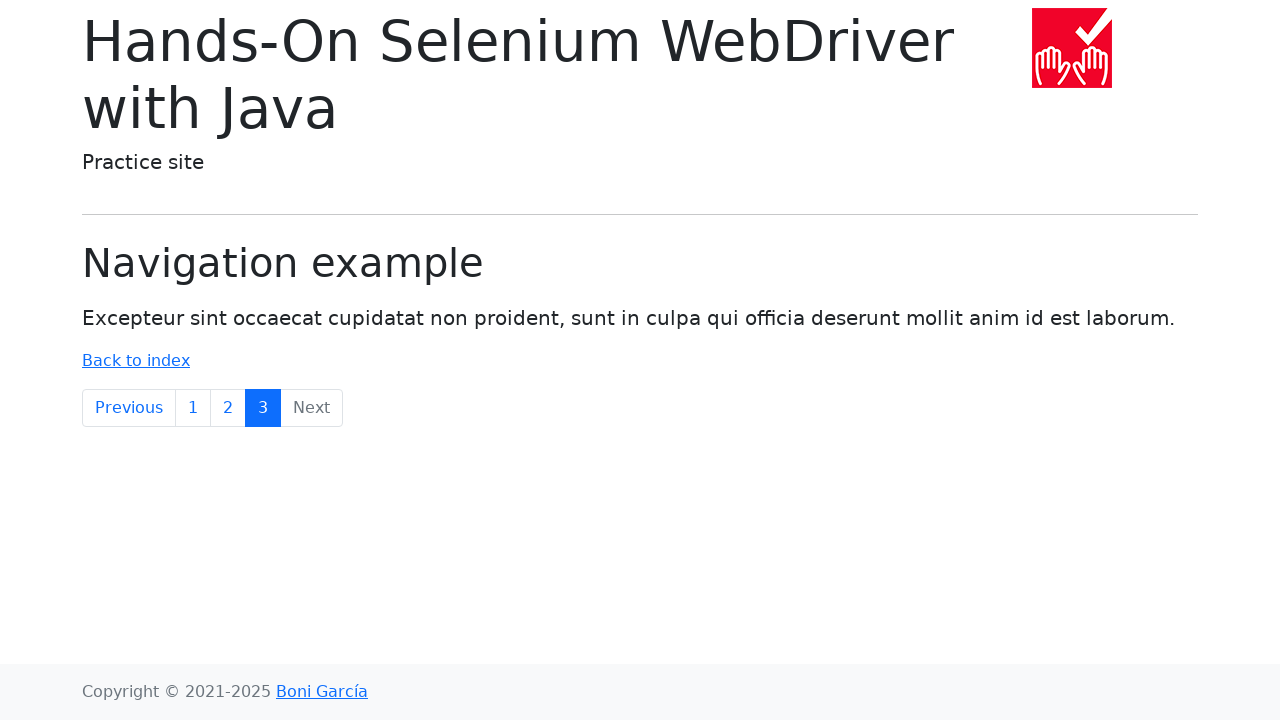

Verified text content 'officia deserunt mollit anim' on page 3
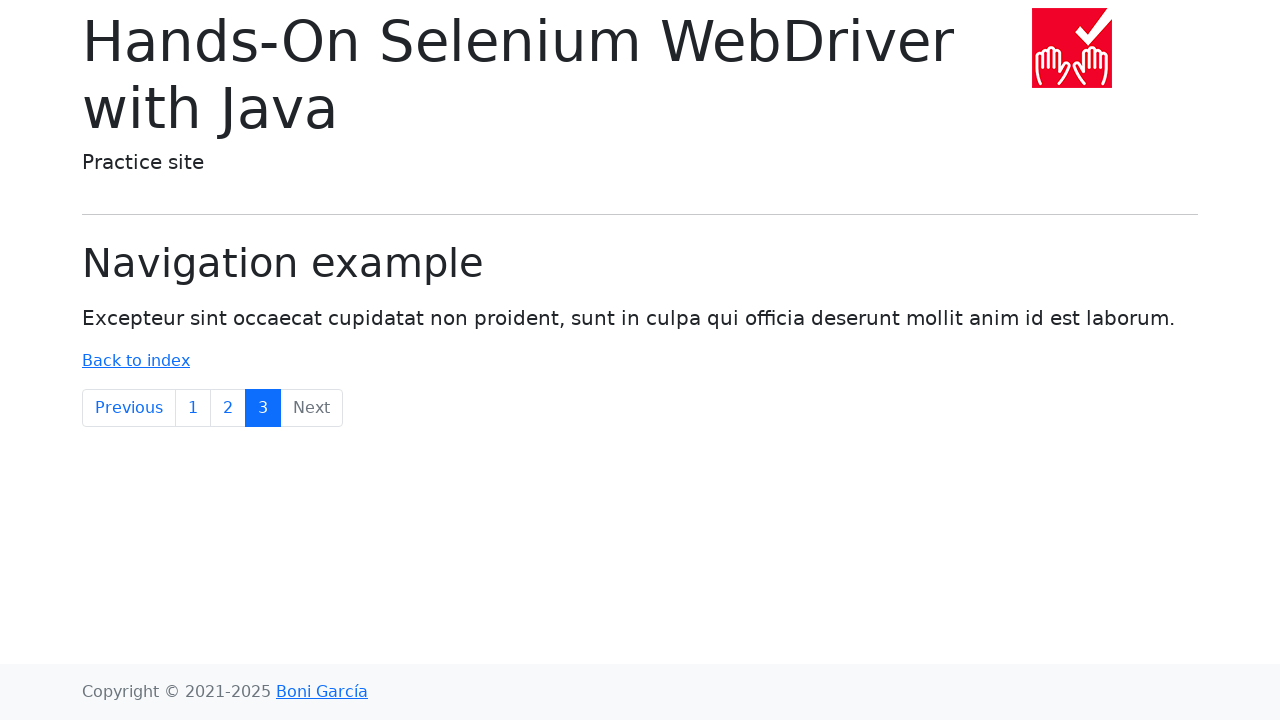

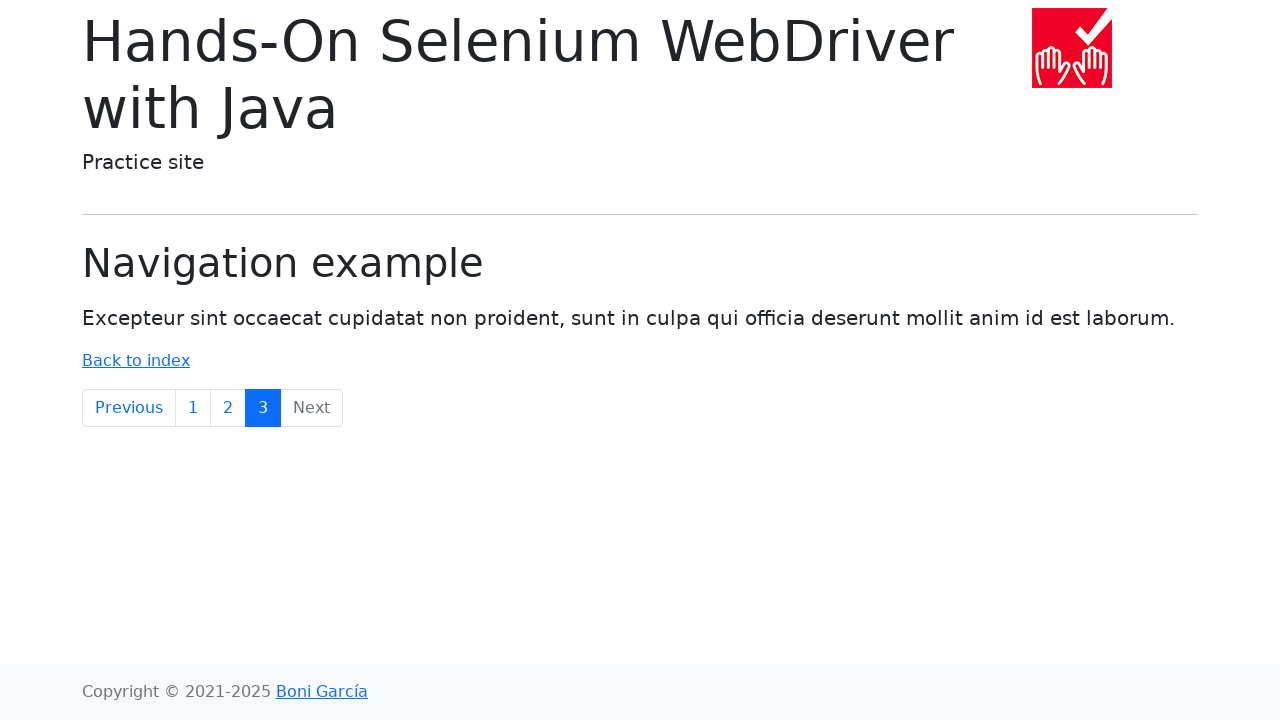